Solves a math problem by extracting a value from an image attribute, calculating the result, filling the answer, selecting checkboxes and radio buttons, then submitting the form

Starting URL: http://suninjuly.github.io/get_attribute.html

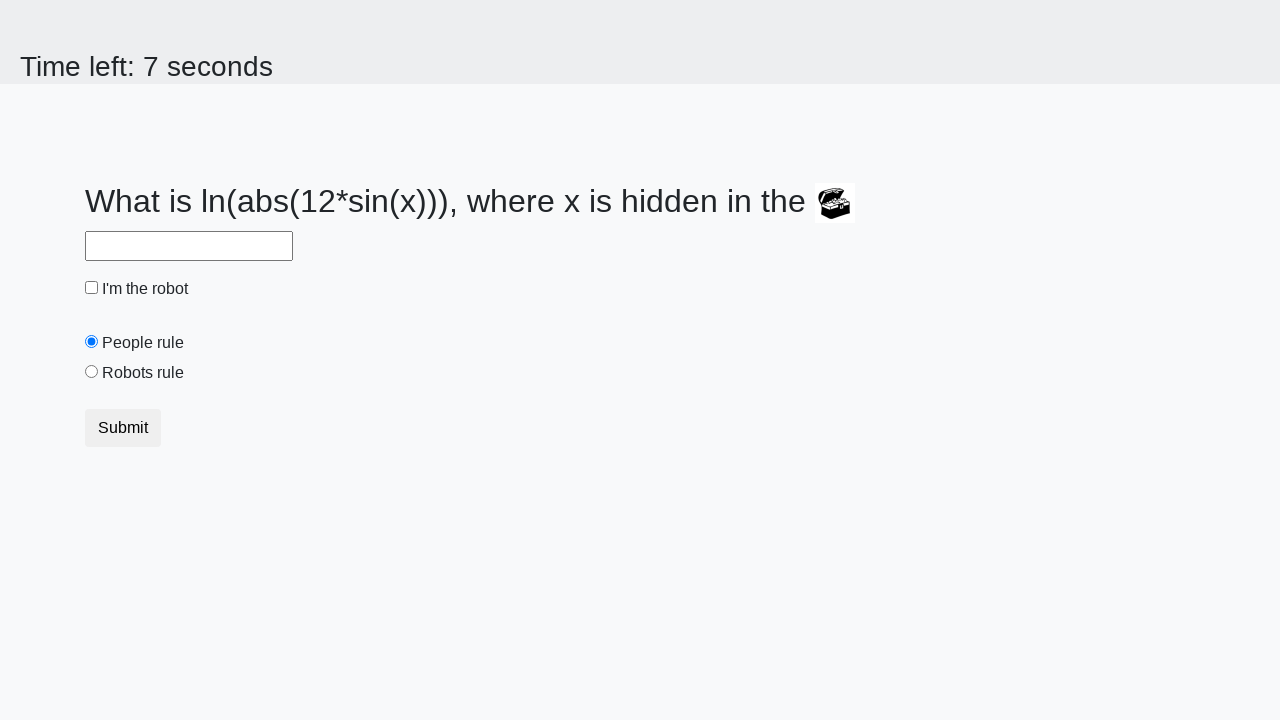

Located the image element
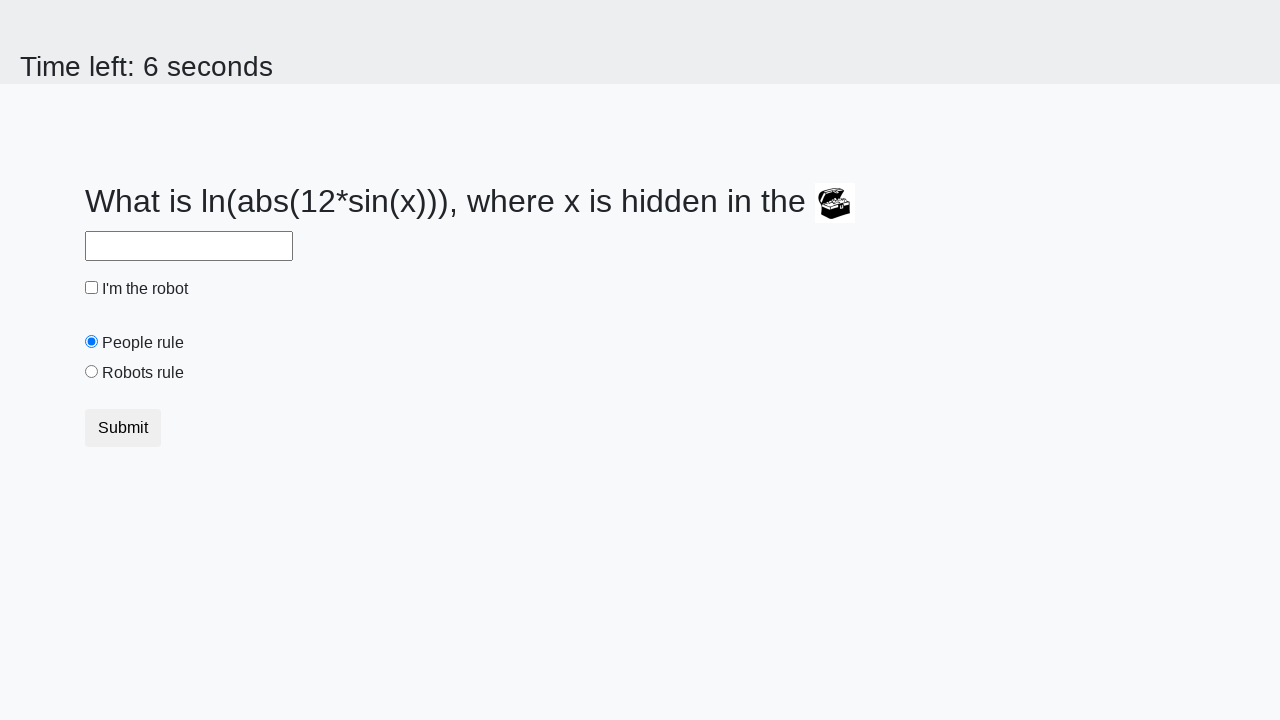

Extracted valuex attribute from image: 527
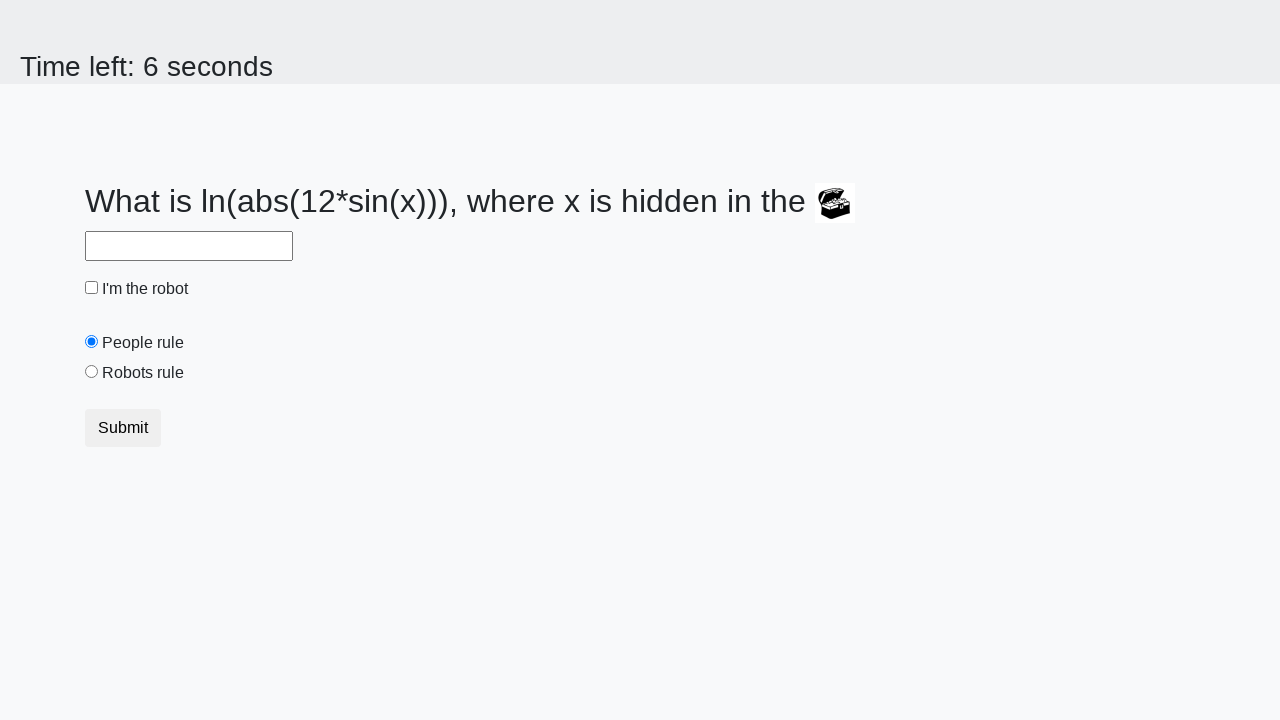

Filled answer field with calculated result: 2.140496007309345 on #answer
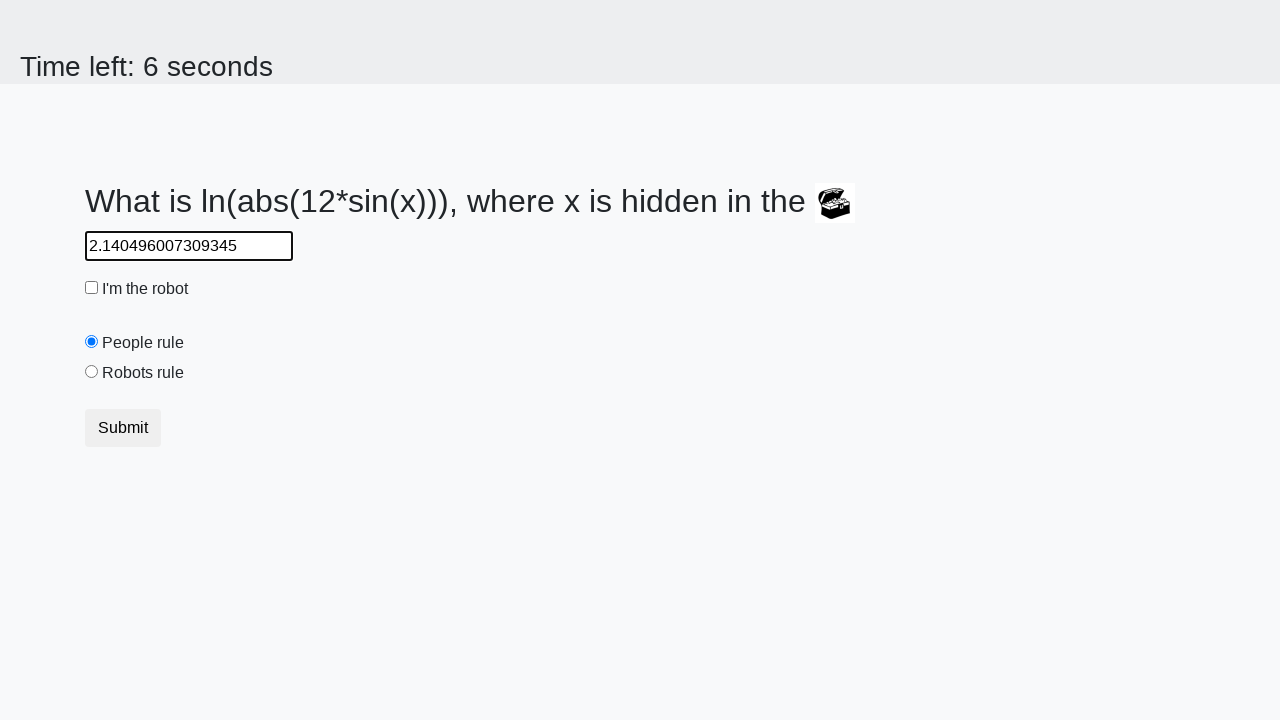

Clicked the robot checkbox at (92, 288) on #robotCheckbox
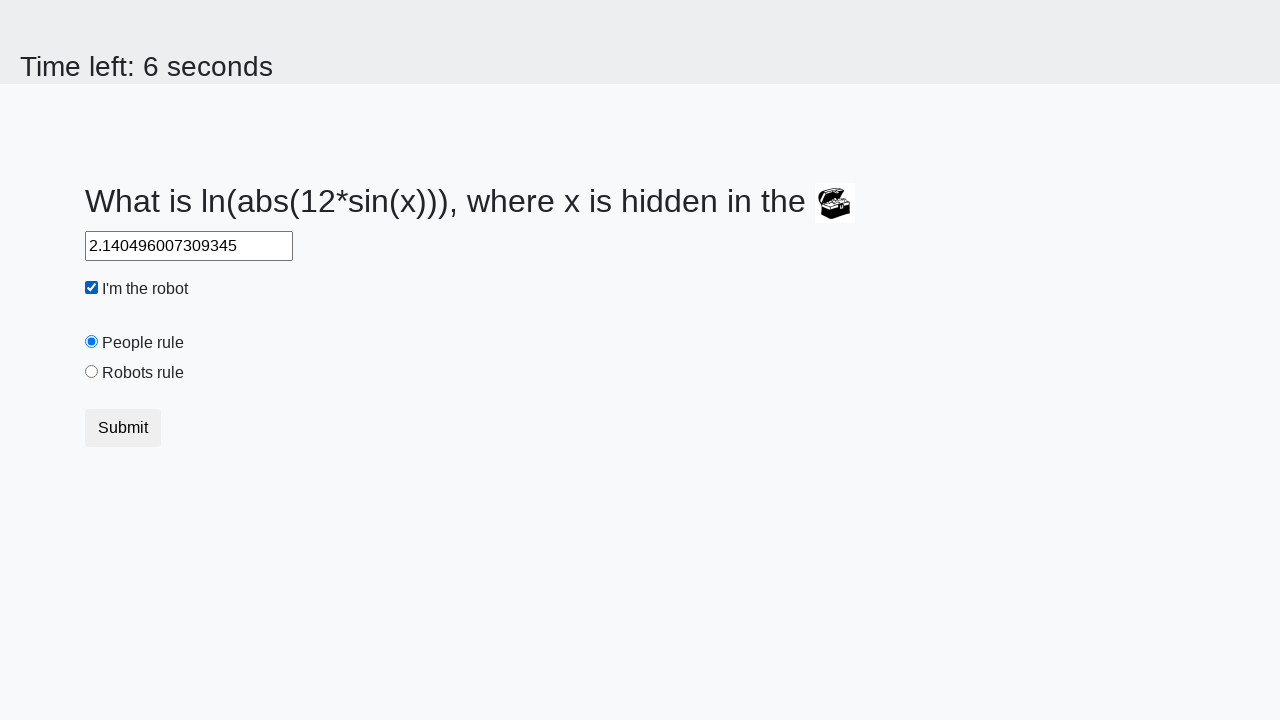

Clicked the robots rule radio button at (92, 372) on #robotsRule
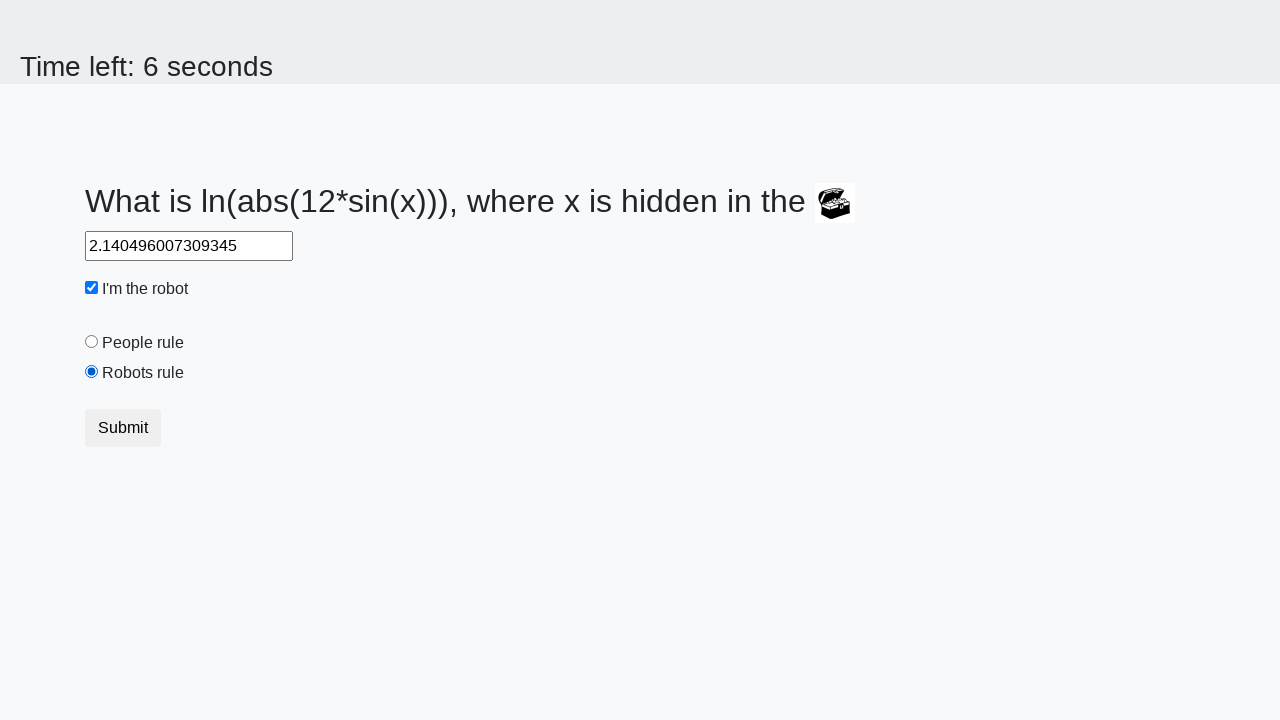

Clicked the submit button to complete the form at (123, 428) on button
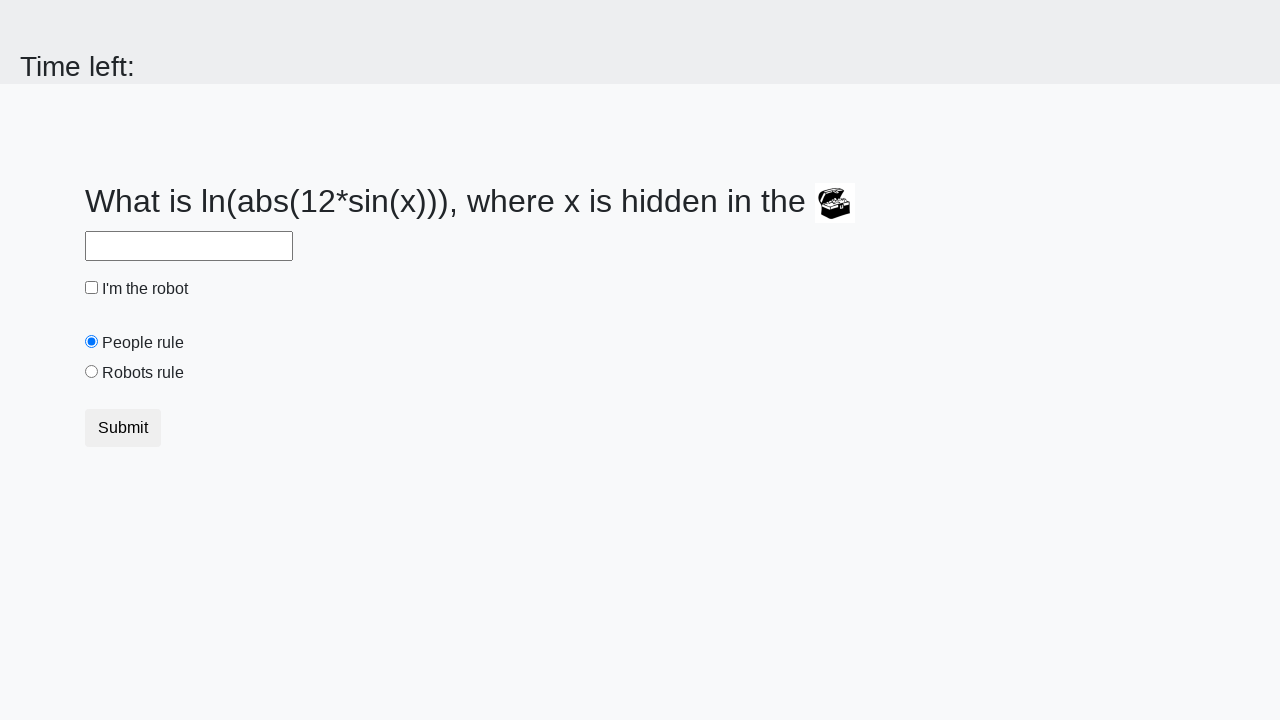

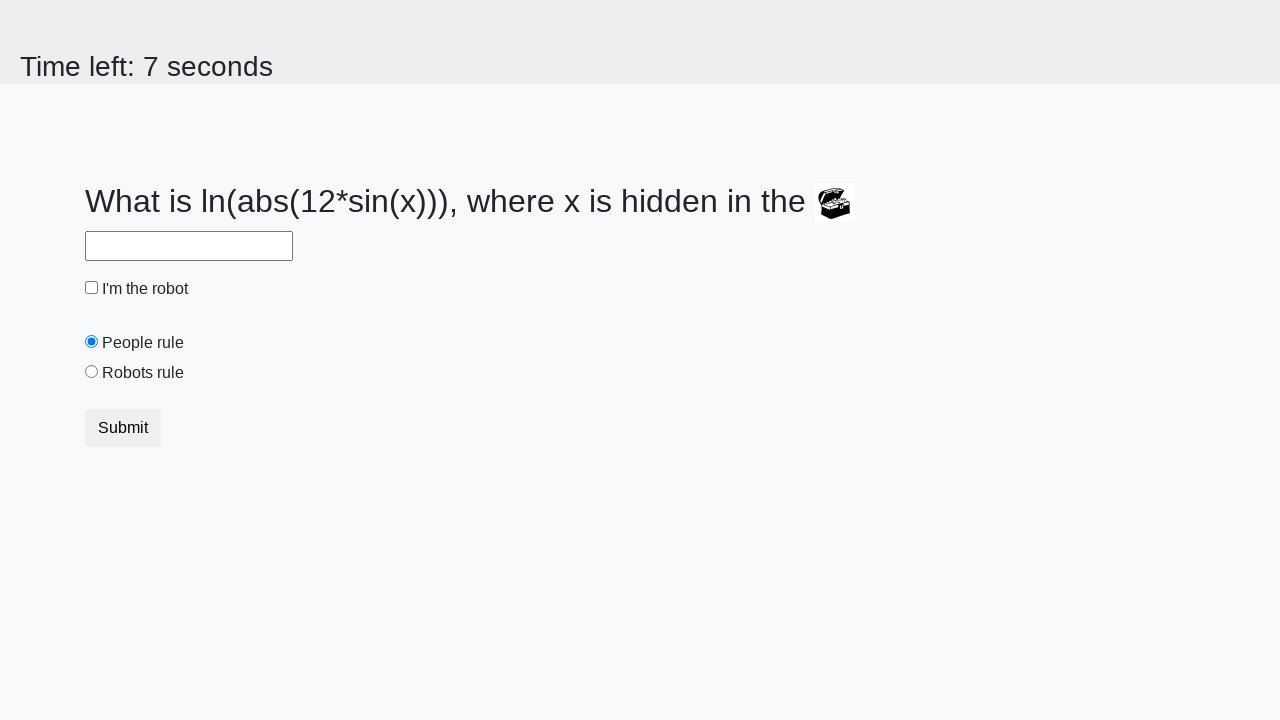